Tests the green loading functionality using implicit wait strategy, clicking the start button and verifying the loading and success states.

Starting URL: https://acctabootcamp.github.io/site/examples/loading_color

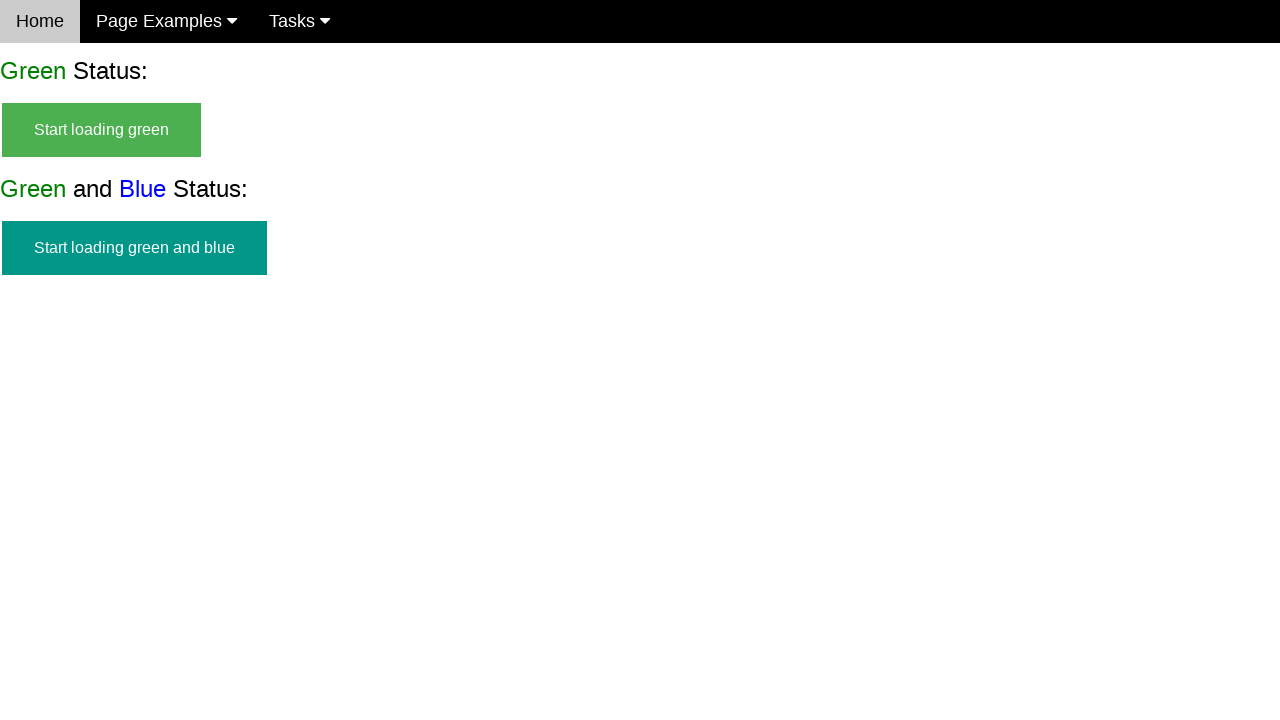

Clicked the start button to initiate green loading at (102, 130) on #start_green
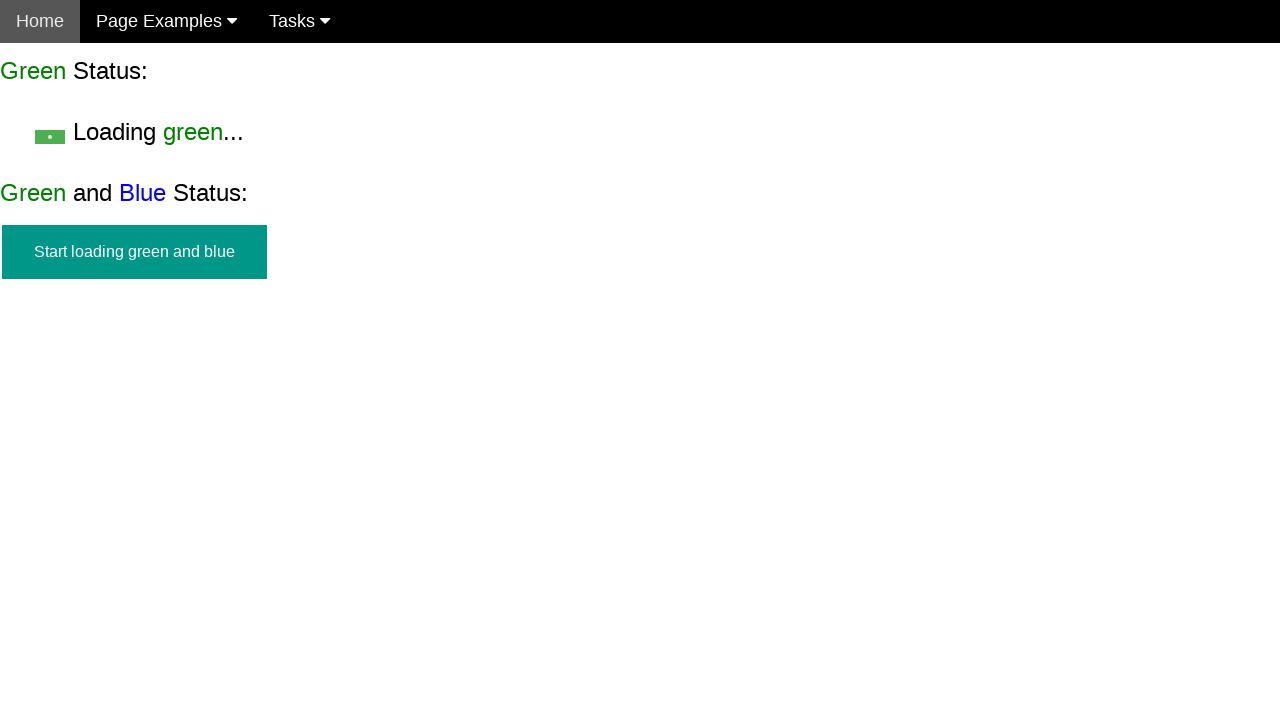

Green loading state became visible
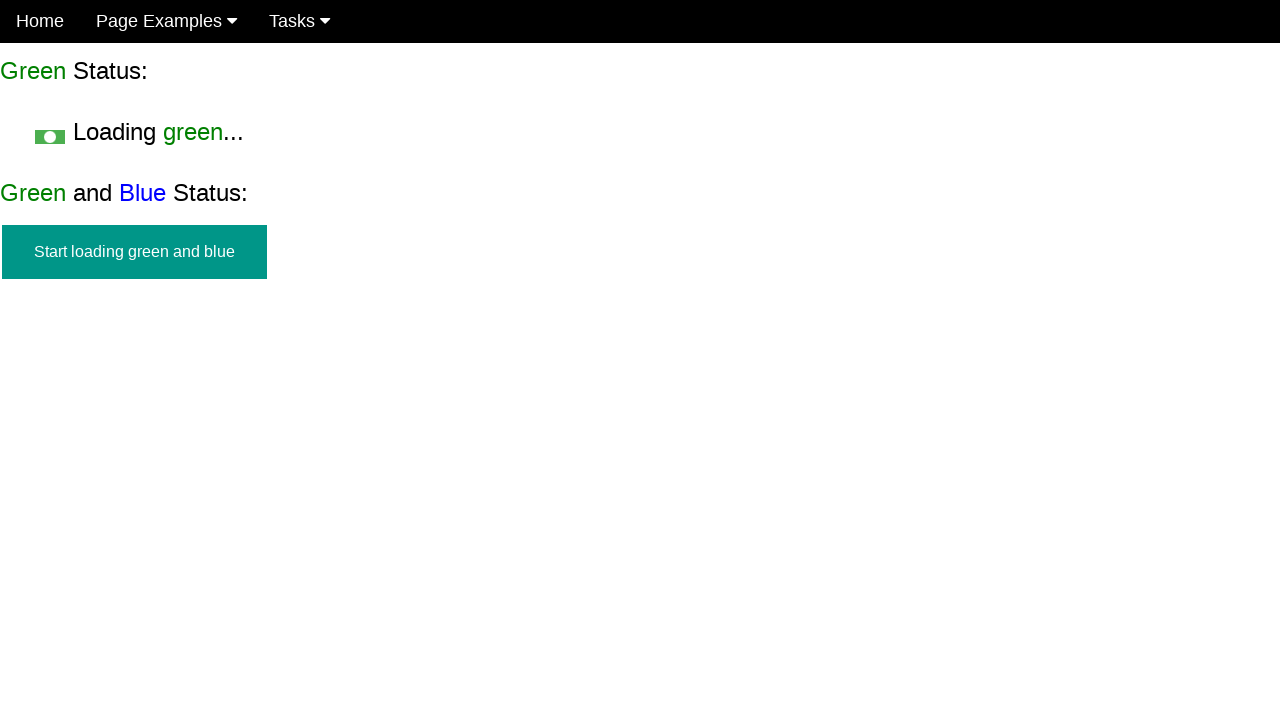

Green success state appeared after loading completed
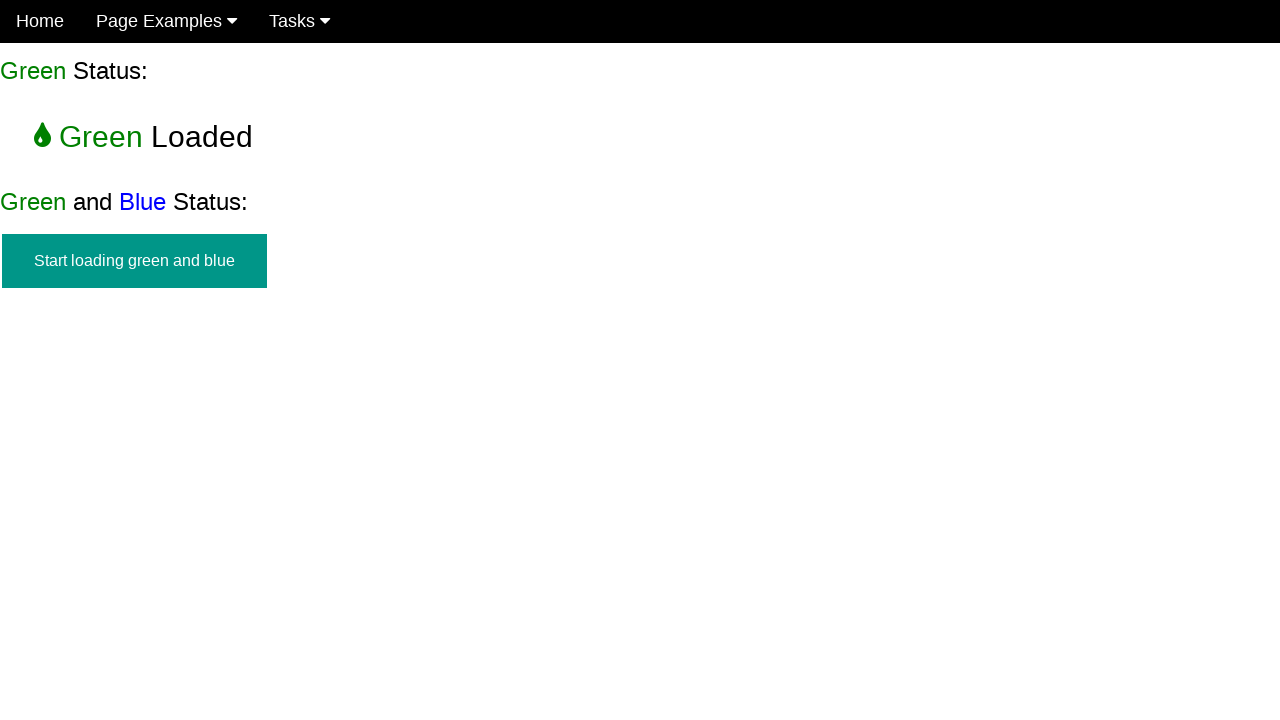

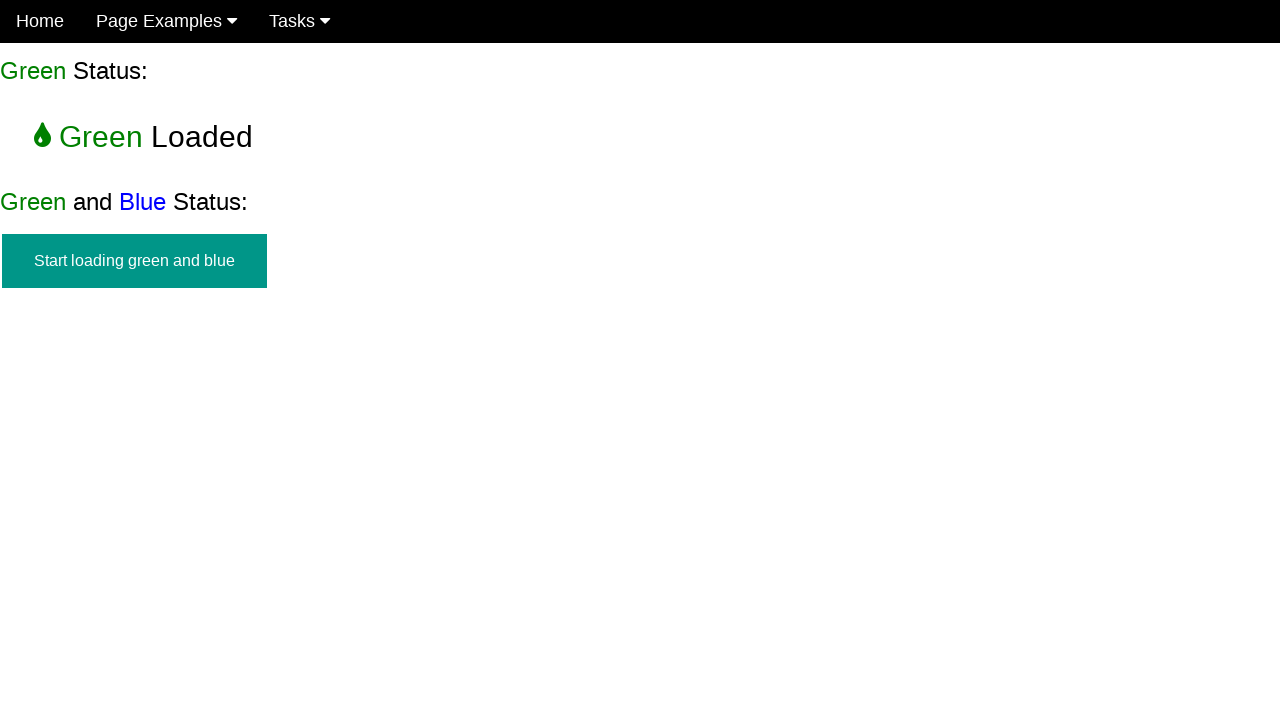